Tests right-click (context click) functionality on an element with cursor pointer style to trigger a context menu

Starting URL: https://deluxe-menu.com/popup-mode-sample.html

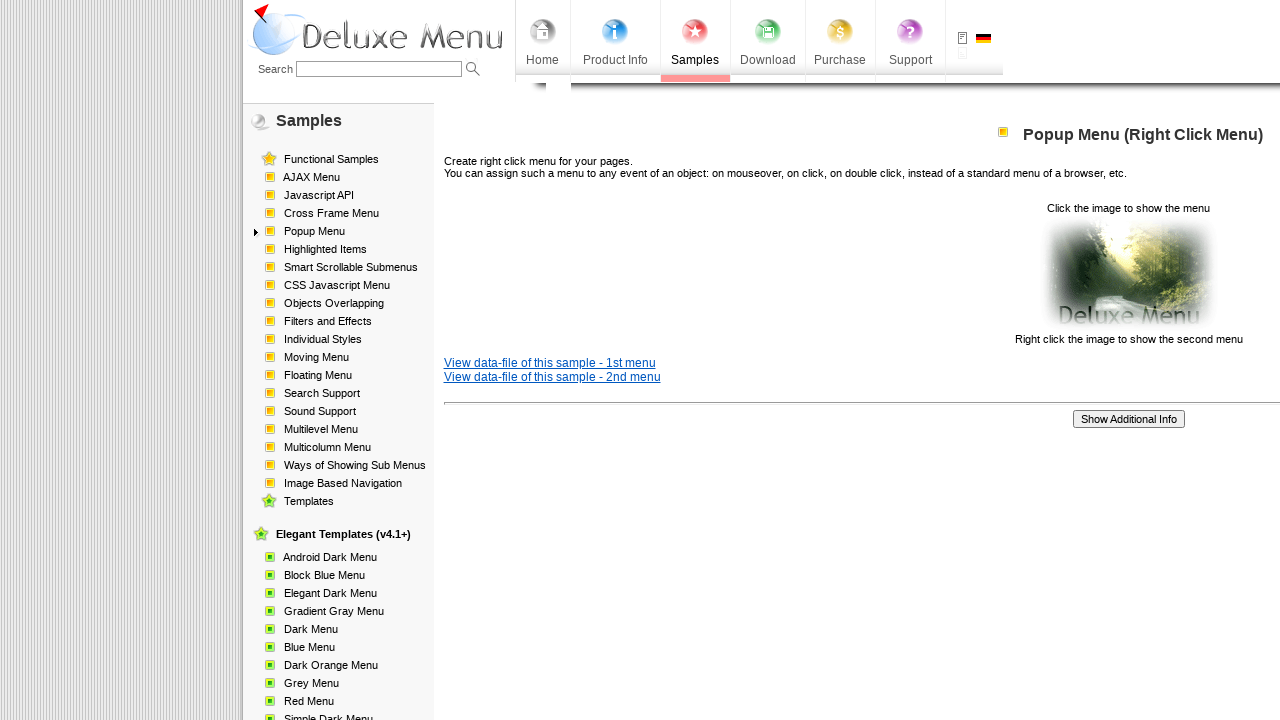

Waited for element with cursor pointer style to load
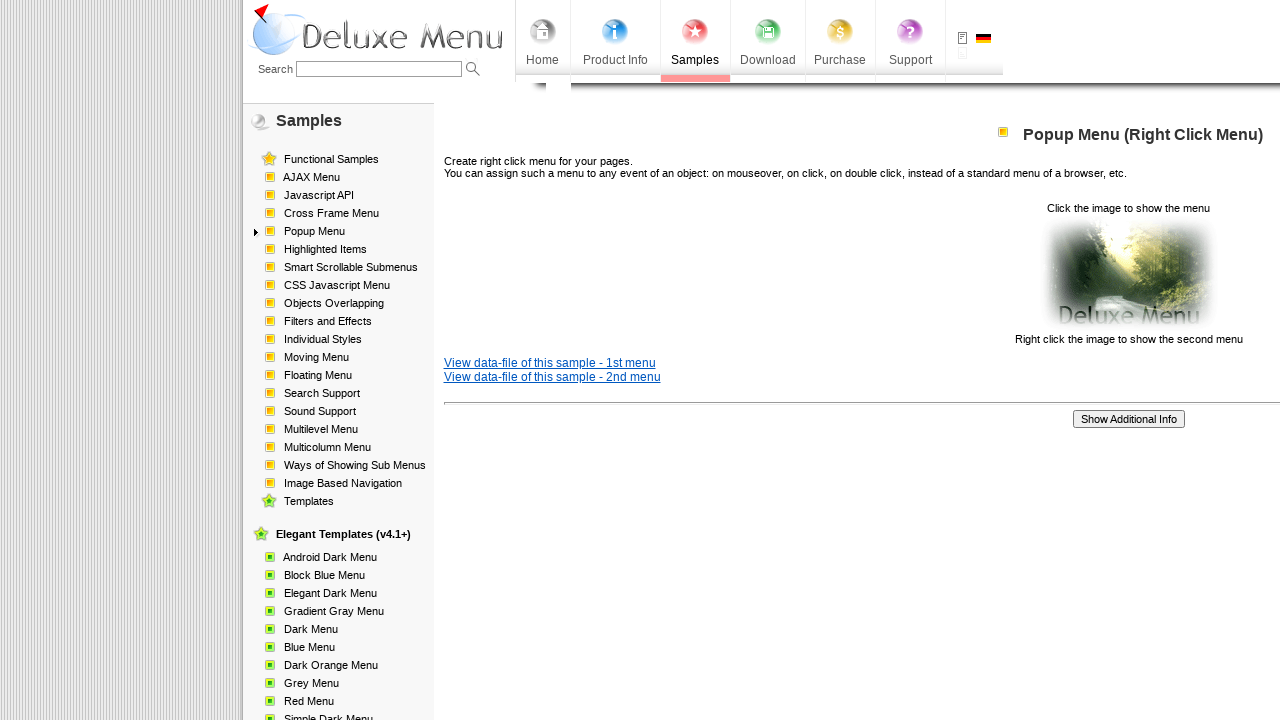

Right-clicked on element with cursor pointer style to trigger context menu at (1128, 274) on [style='cursor: pointer;']
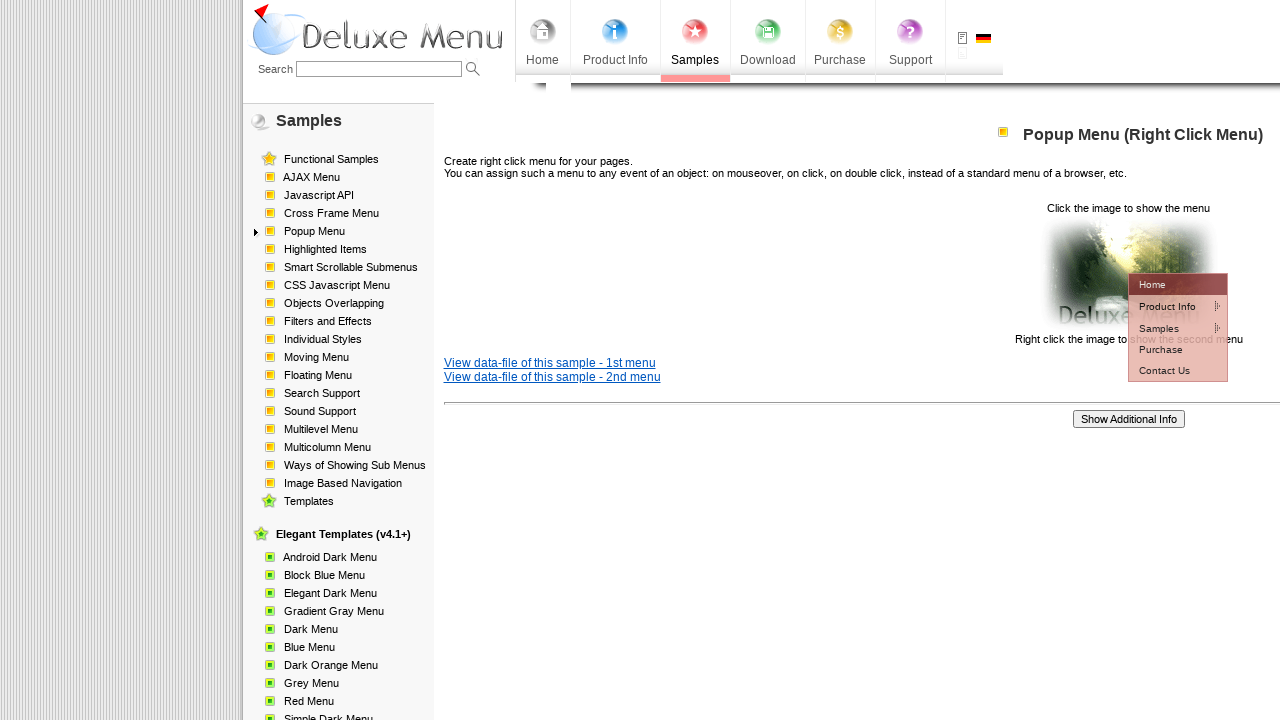

Waited 2 seconds to observe context menu
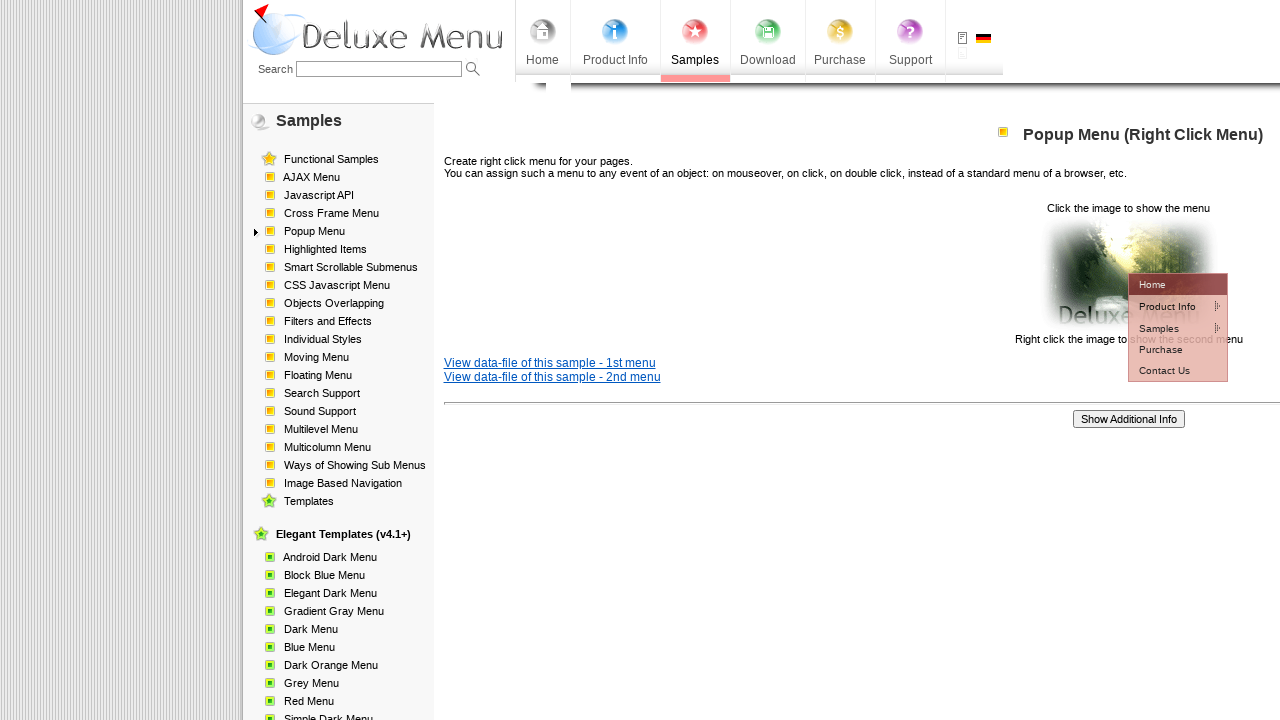

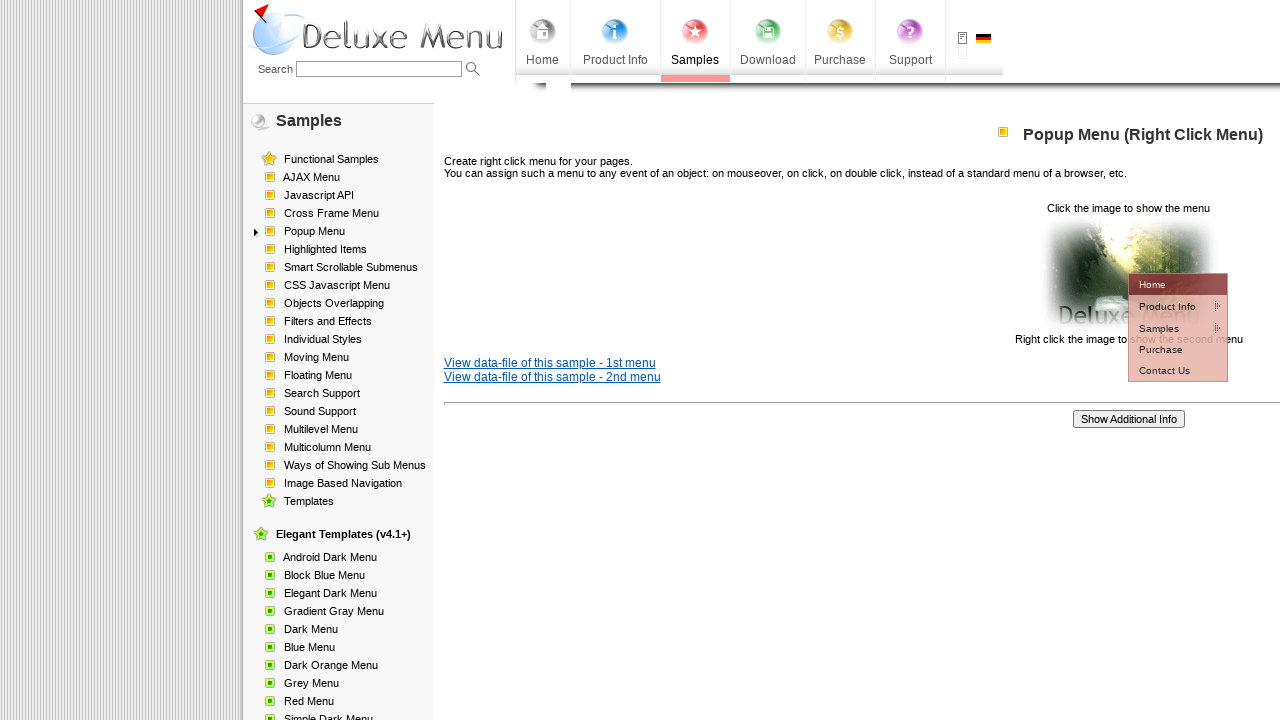